Tests the green loading functionality using explicit waits, verifying each state transition from start to loading to success.

Starting URL: https://uljanovs.github.io/site/examples/loading_color

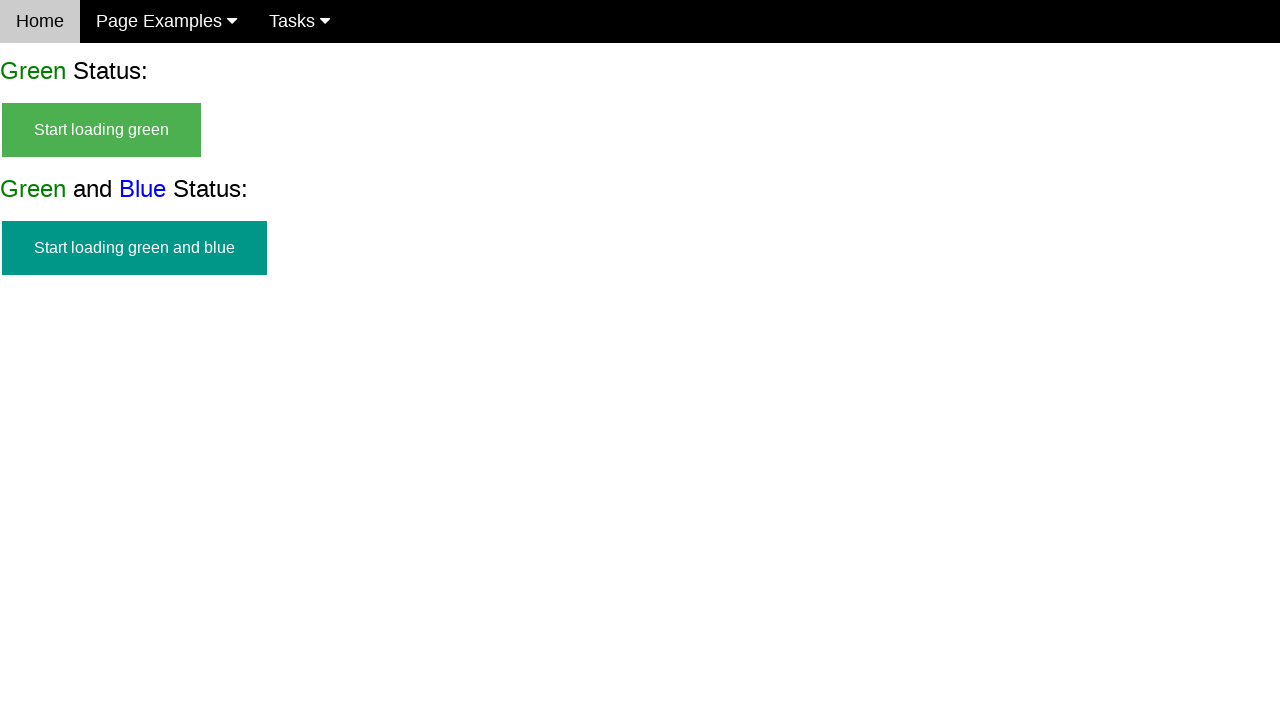

Waited for start button to be visible
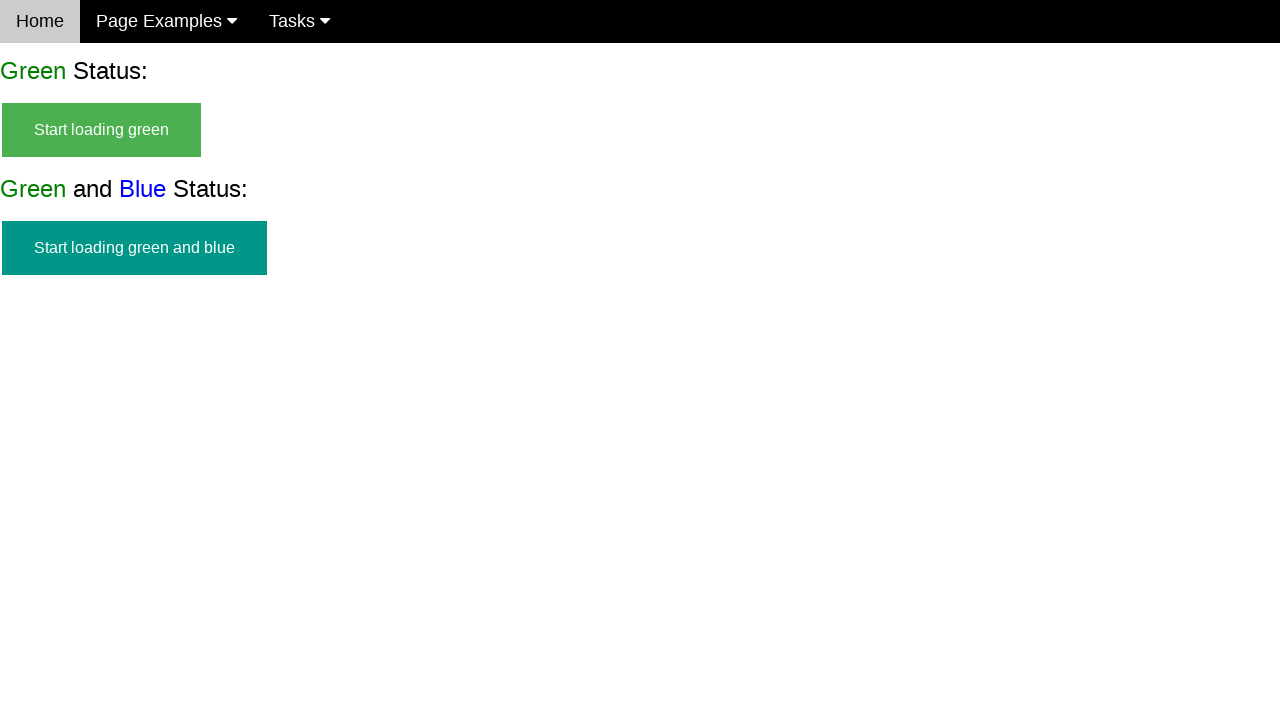

Clicked the green start button at (102, 130) on #start_green
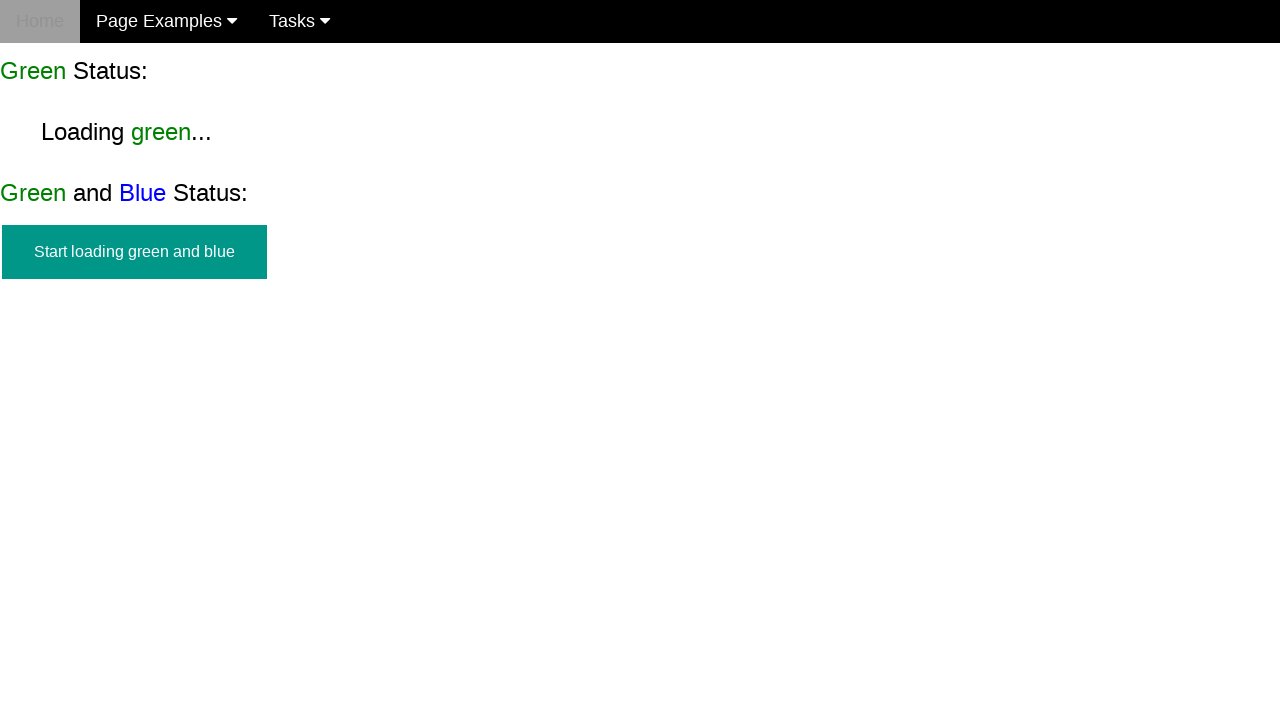

Waited for loading state to appear
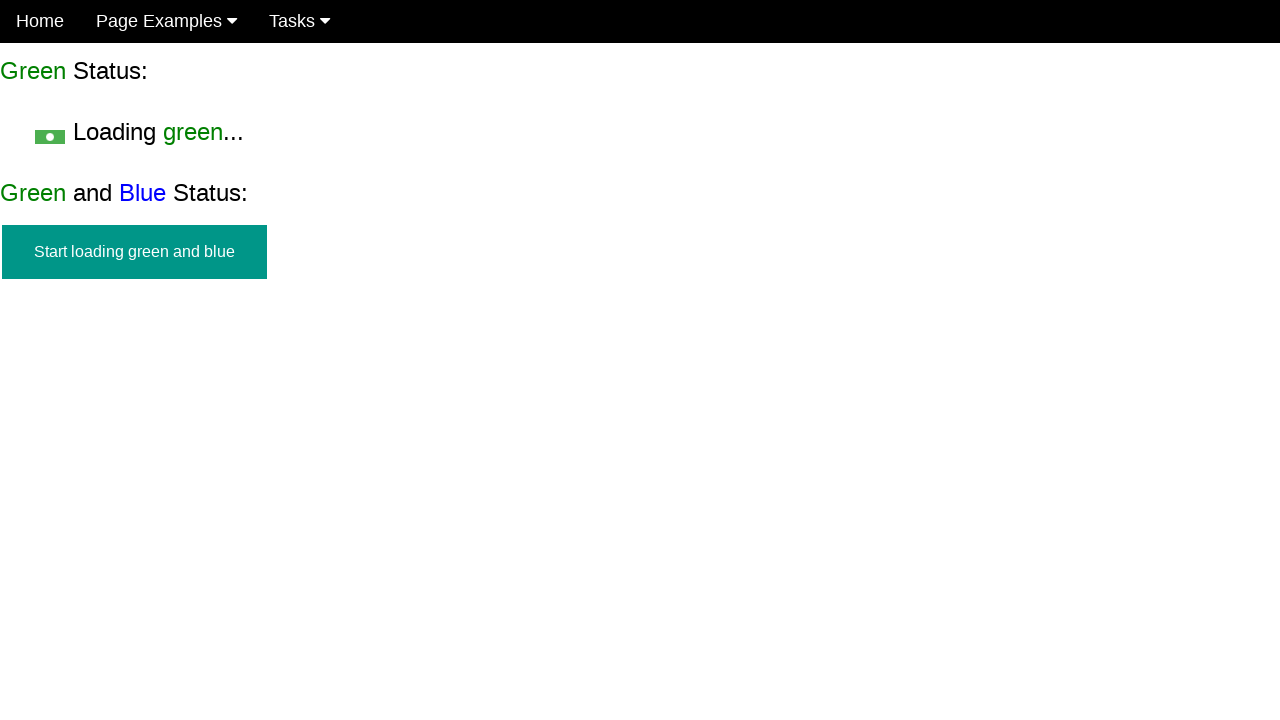

Verified loading indicator is visible
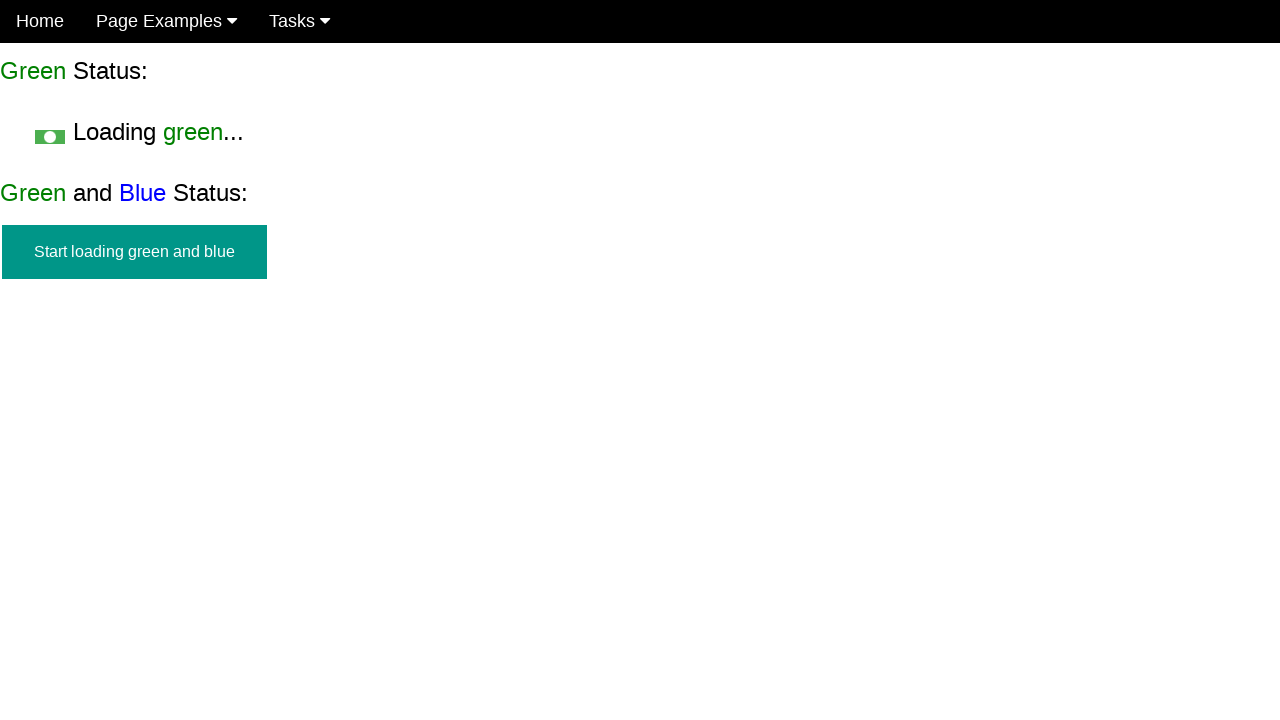

Verified start button is no longer visible
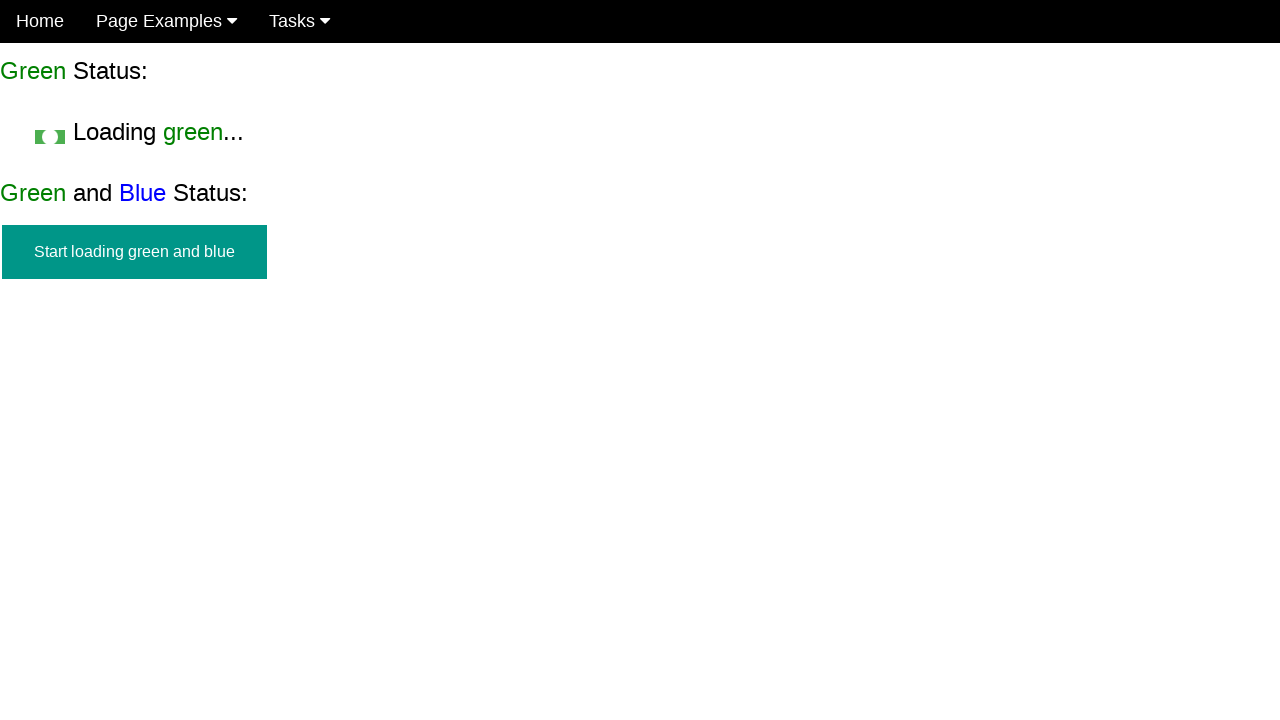

Waited for success state to appear within 15 seconds
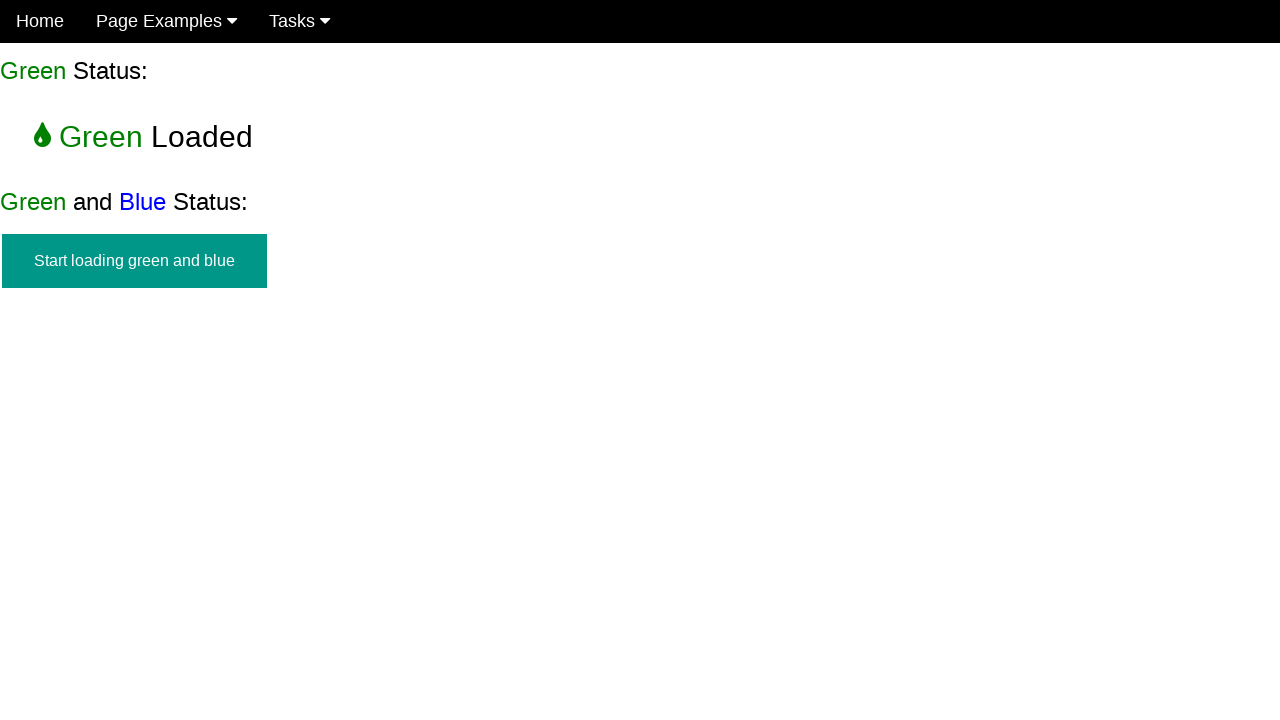

Verified success indicator is visible
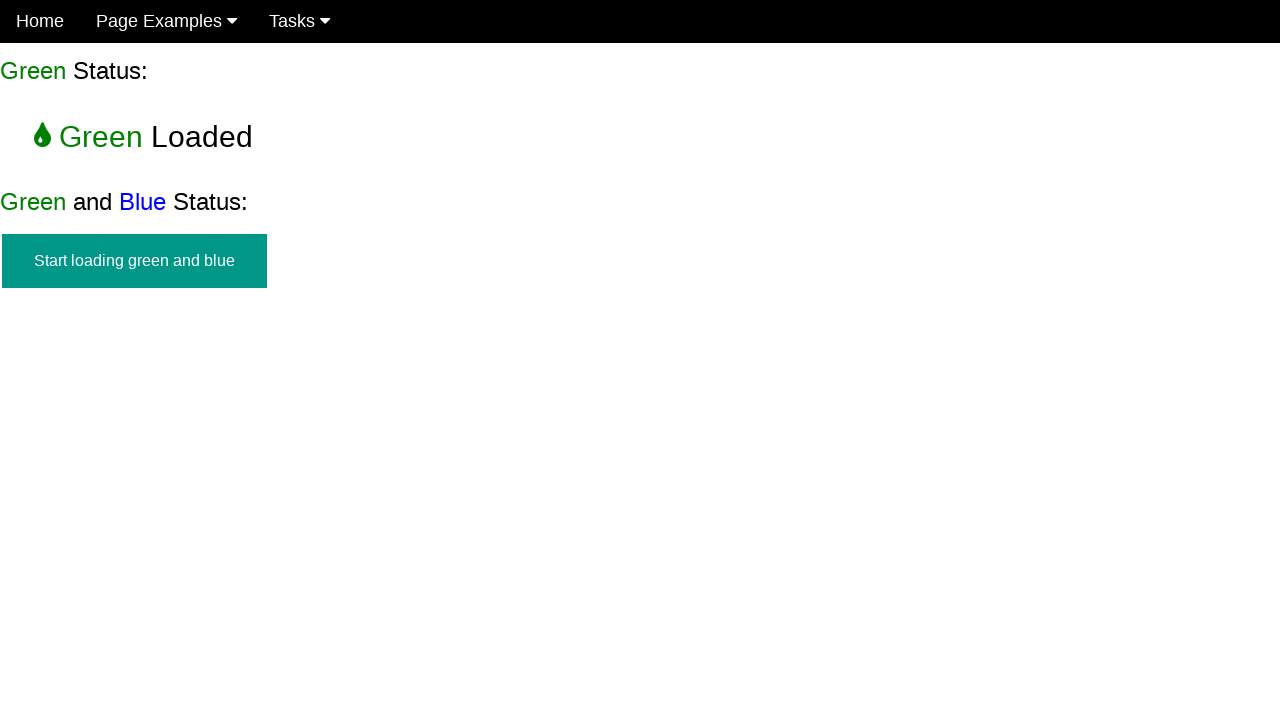

Verified start button is not visible in success state
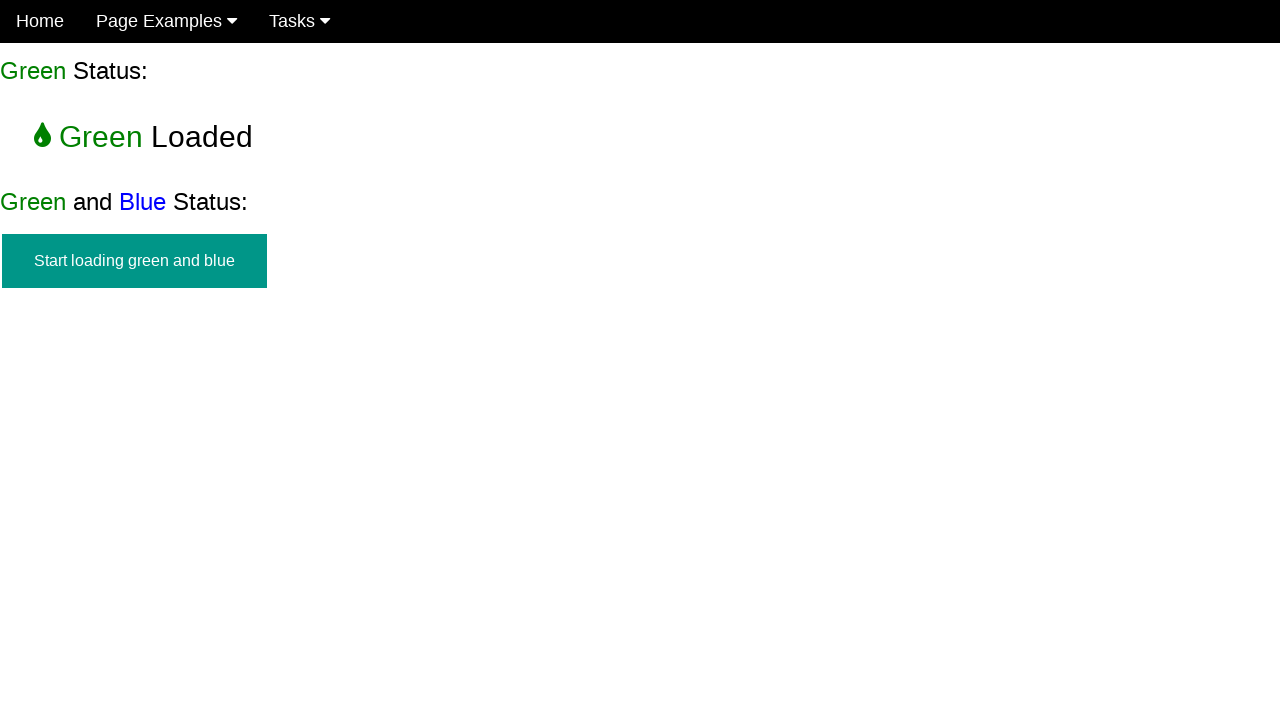

Verified loading indicator is not visible in success state
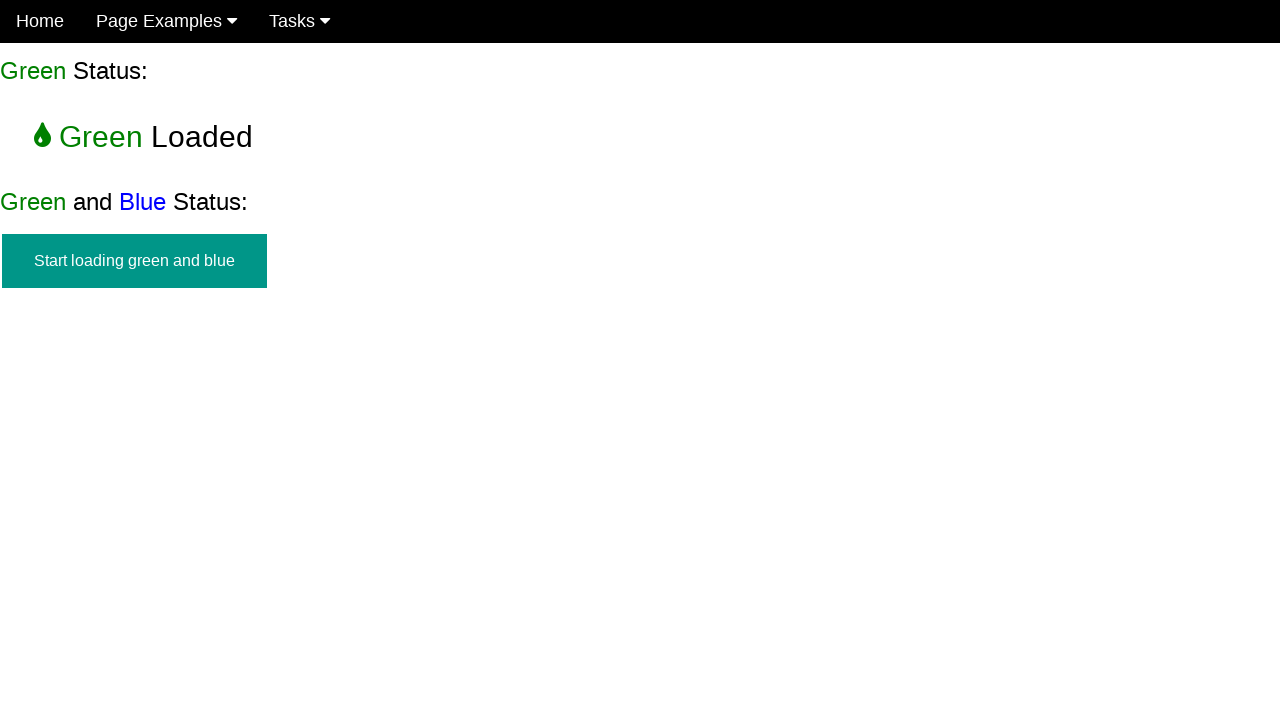

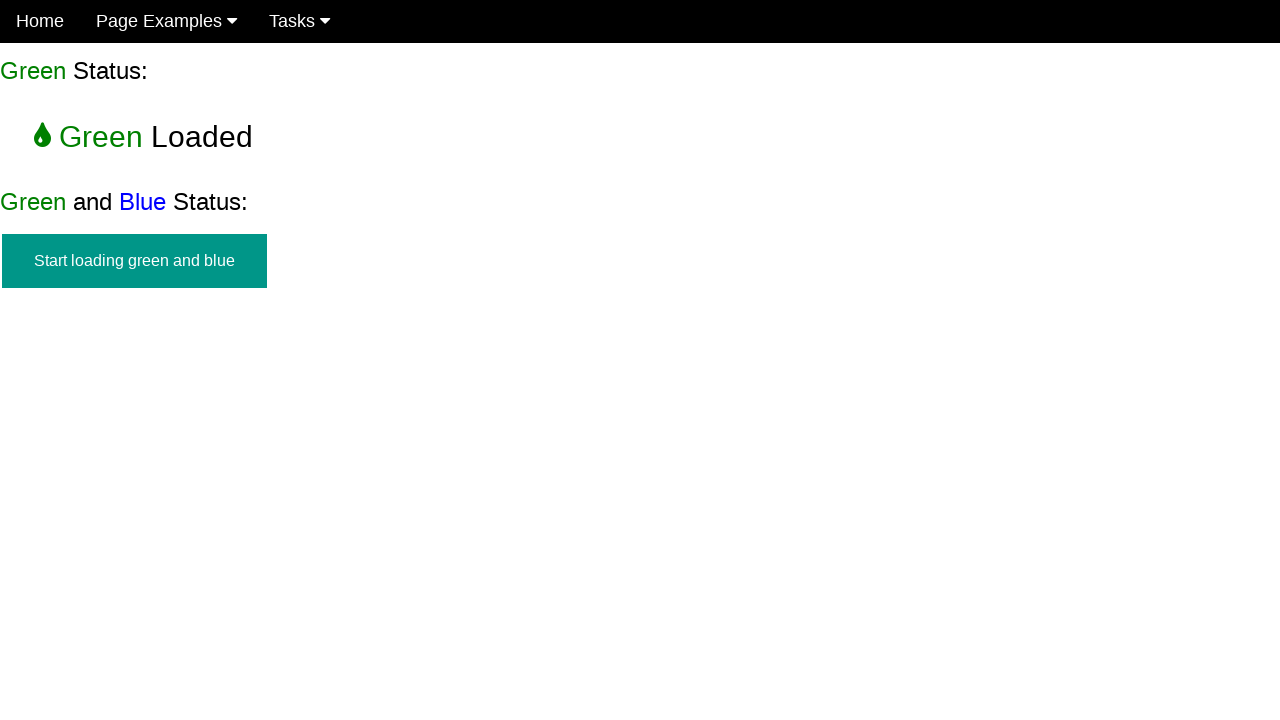